Tests slider interaction by dragging the slider handle to a specific position

Starting URL: https://jqueryui.com/slider/

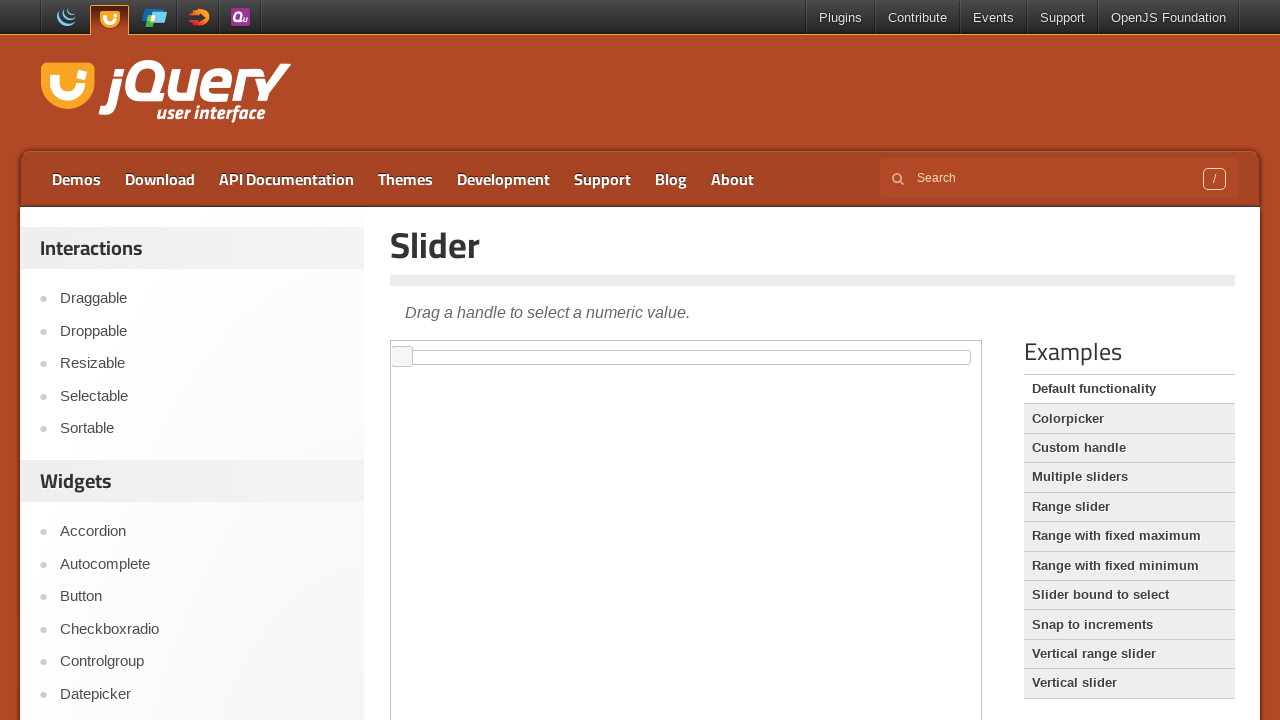

Located and switched to iframe
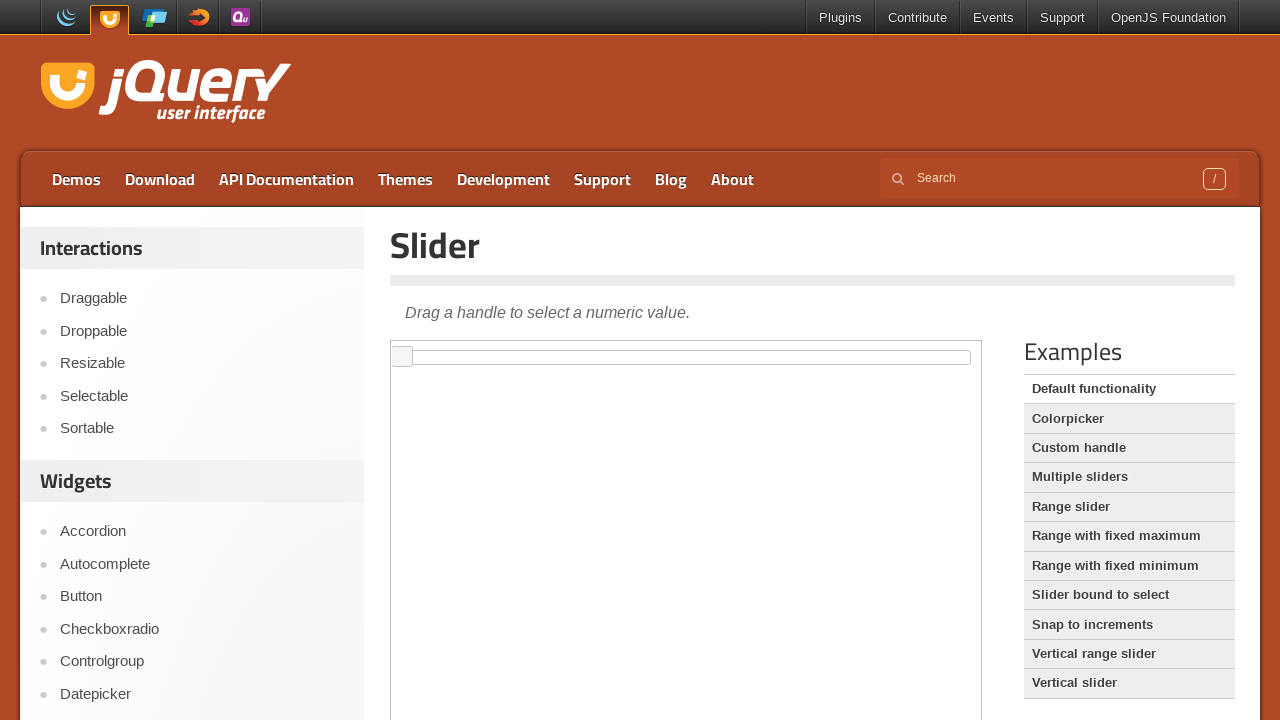

Located slider handle element
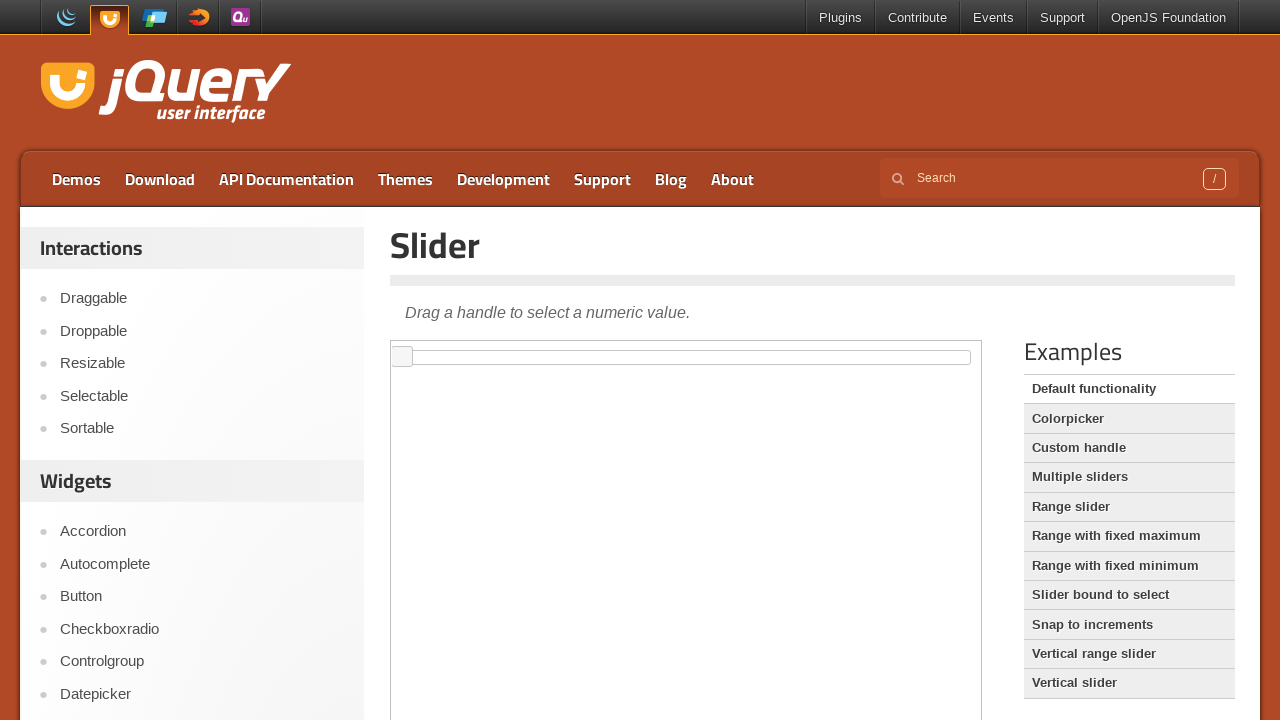

Retrieved bounding box of slider handle
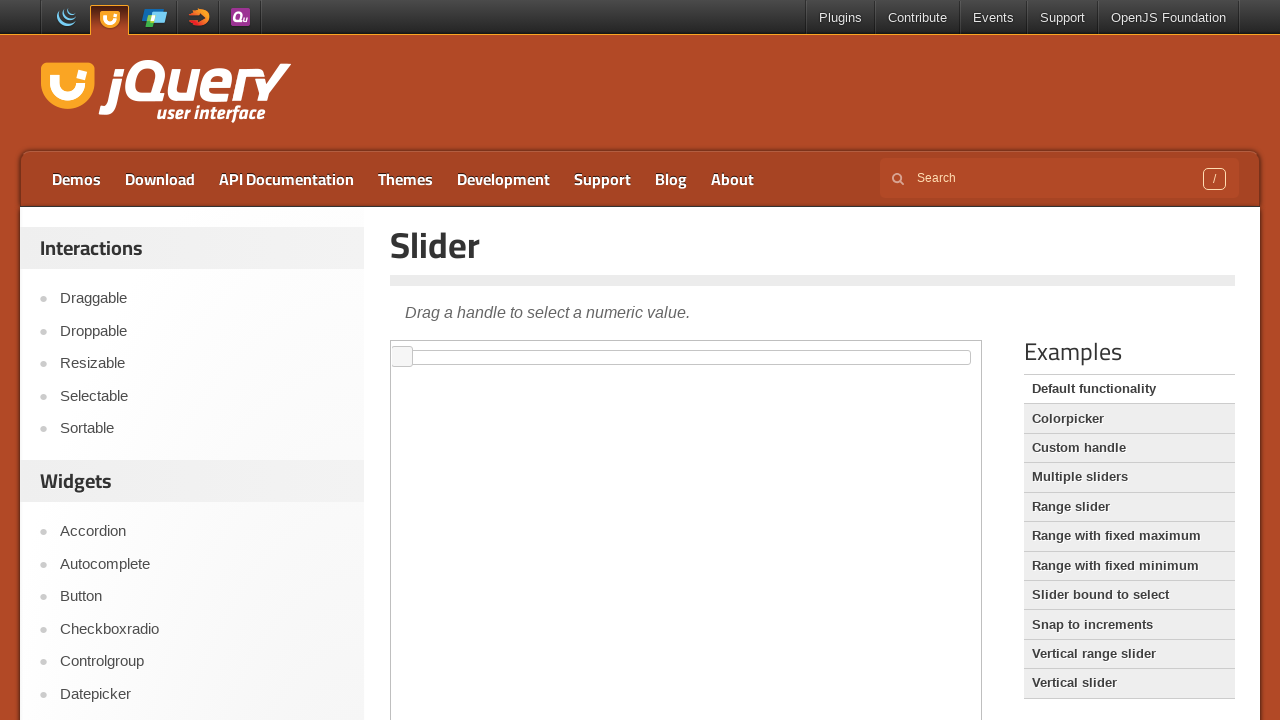

Moved mouse to center of slider handle at (402, 357)
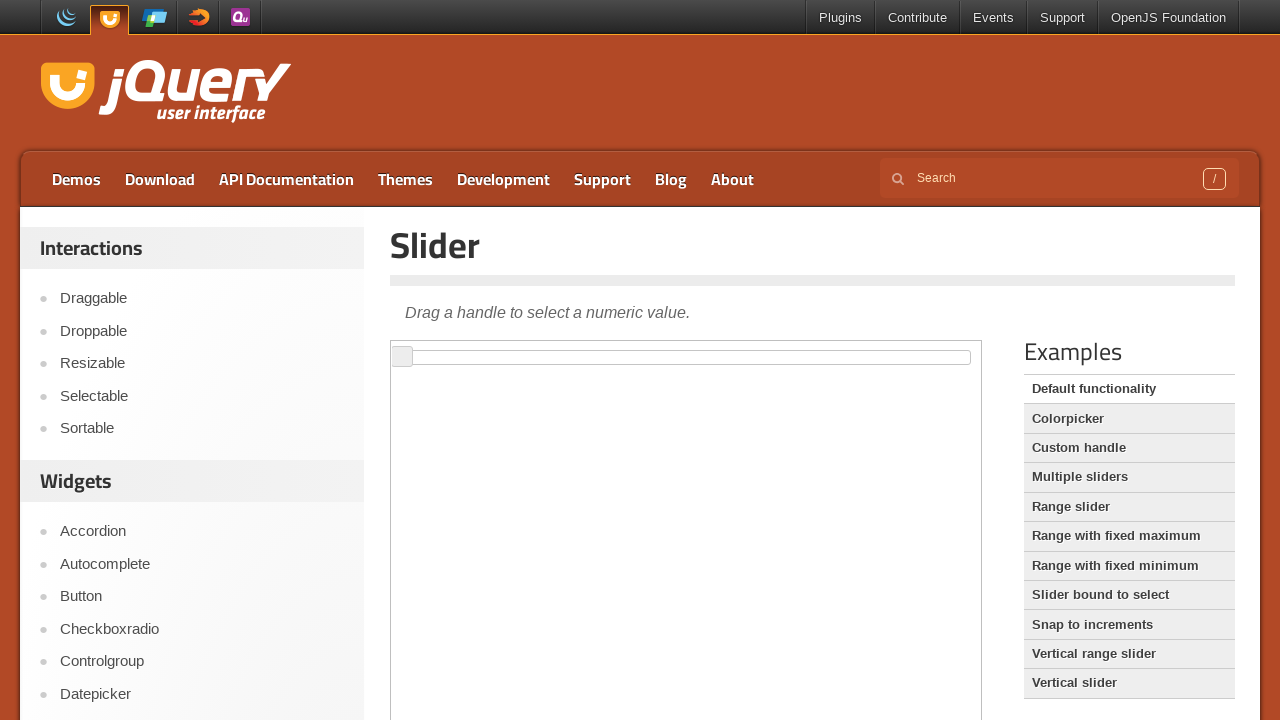

Pressed mouse button down on slider handle at (402, 357)
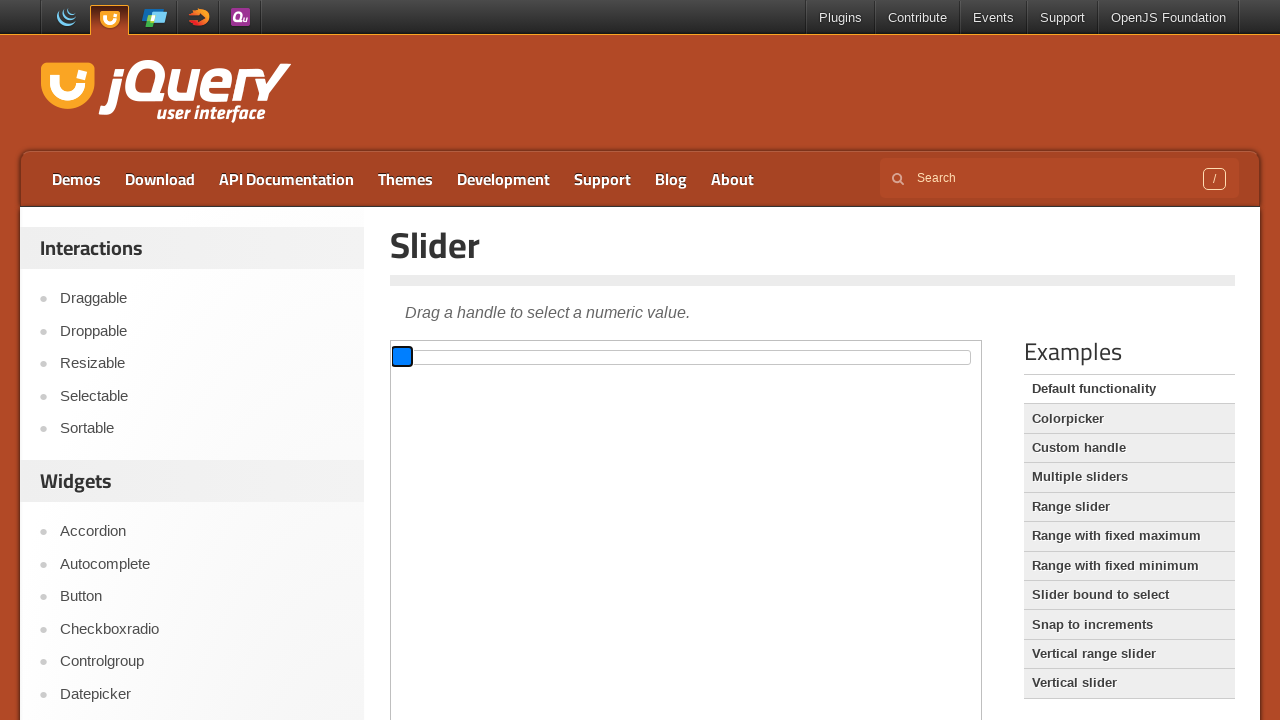

Dragged slider handle 500 pixels to the right at (892, 357)
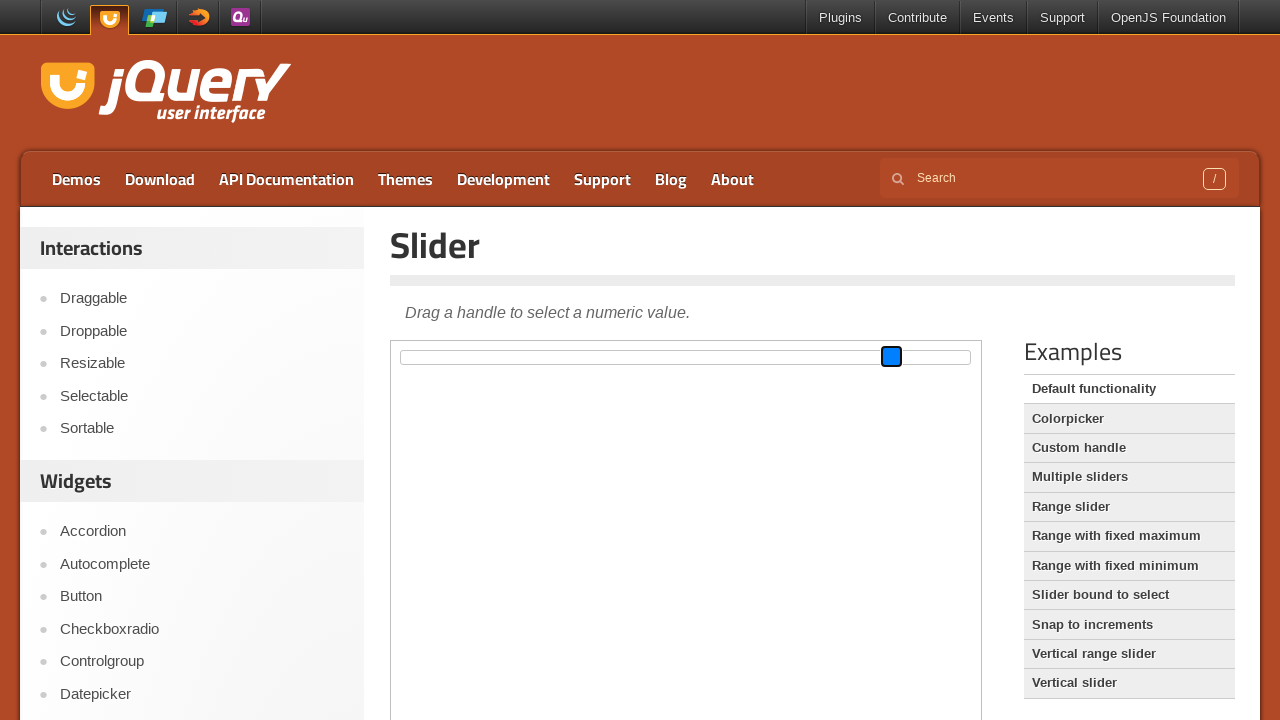

Released mouse button to complete slider drag at (892, 357)
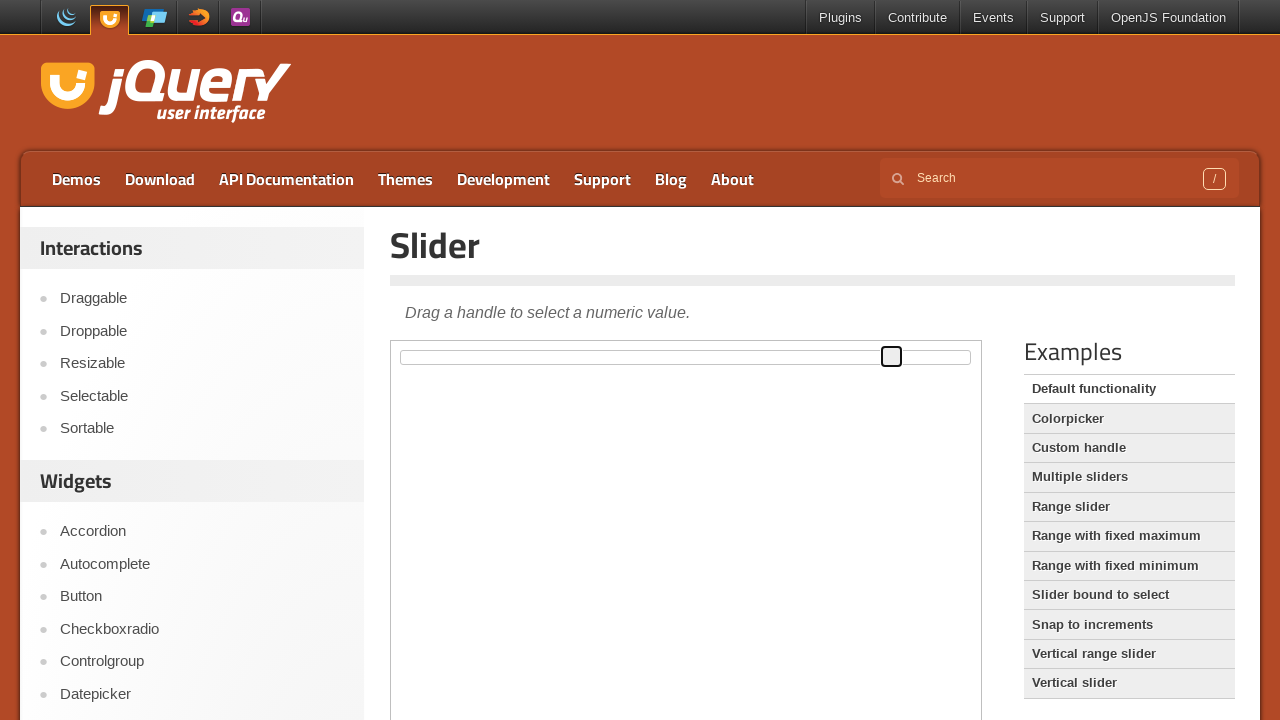

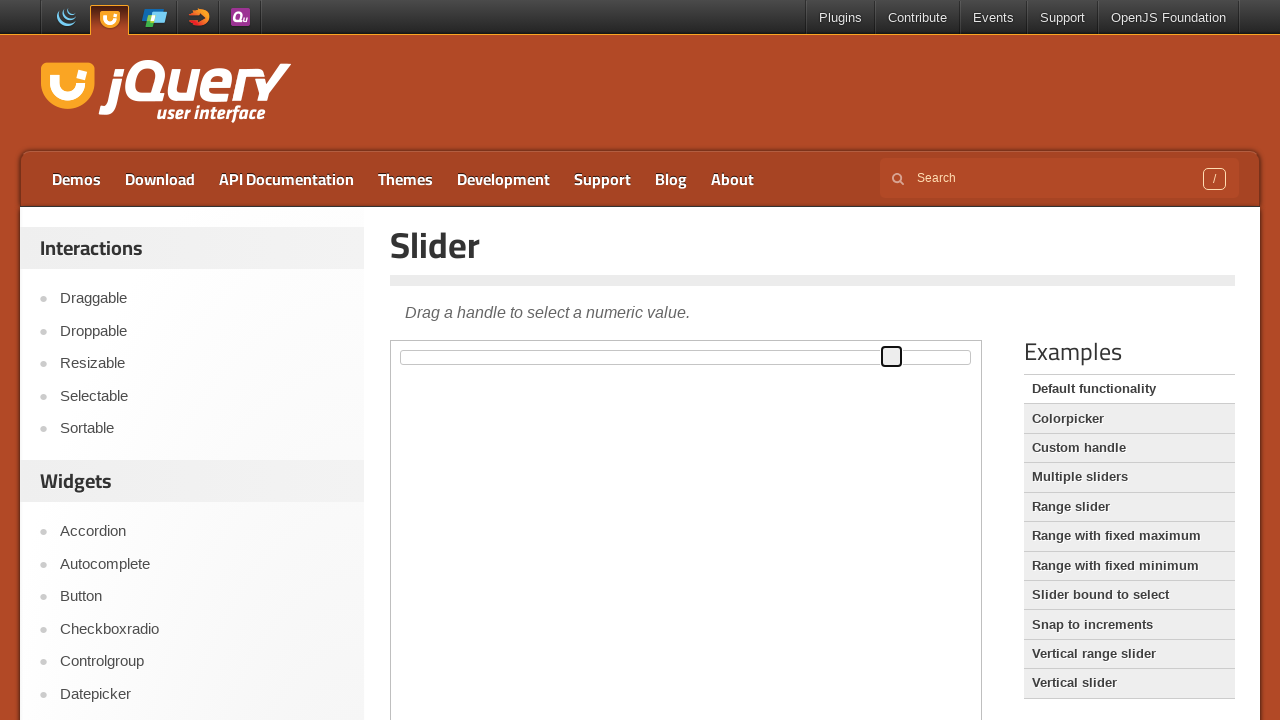